Tests the search functionality on Jumia Uganda by entering a product search term, submitting the search, and verifying that product results are displayed on the page.

Starting URL: https://jumia.ug/

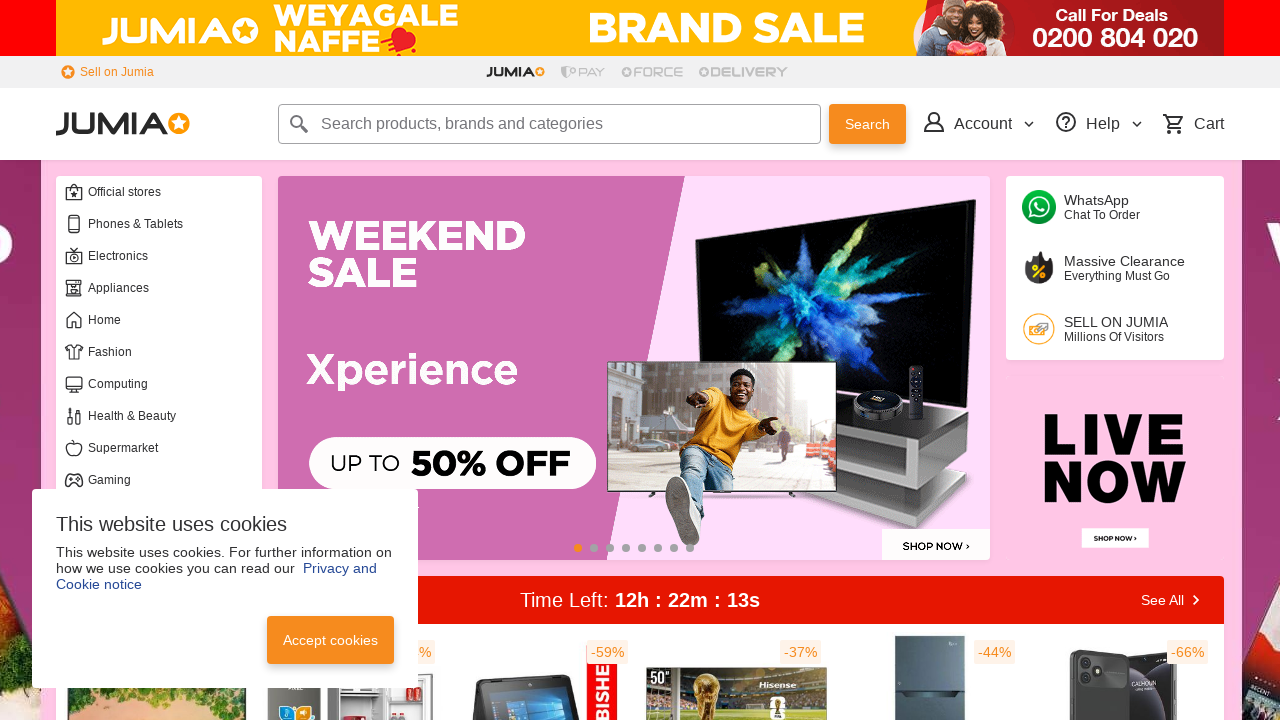

Filled search box with product name 'Samsung' on input[name='q']
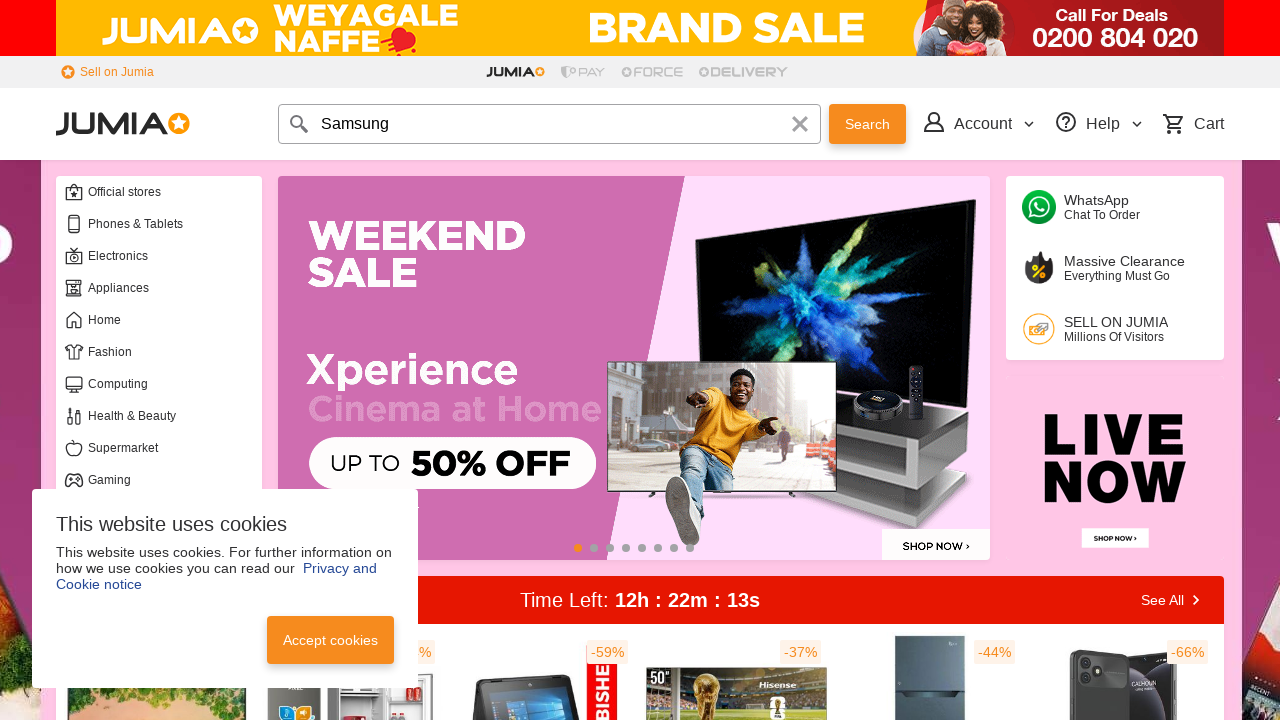

Submitted search by pressing Enter on input[name='q']
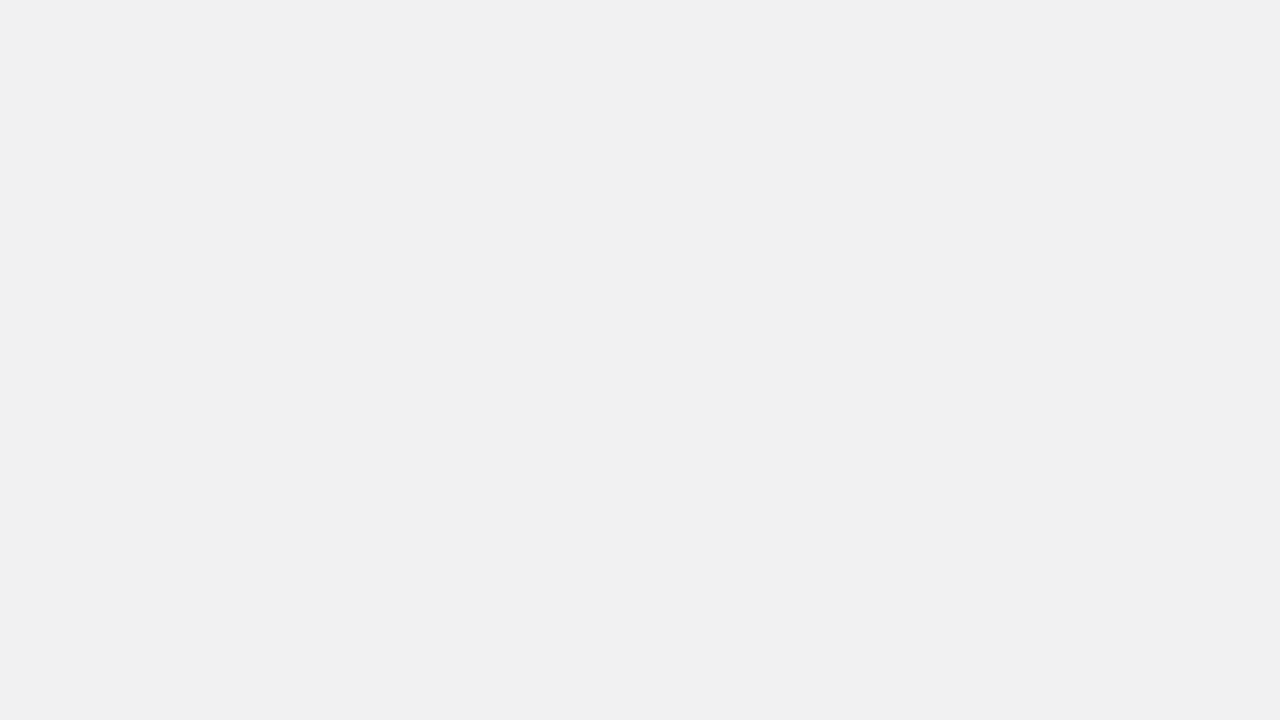

Search results container loaded
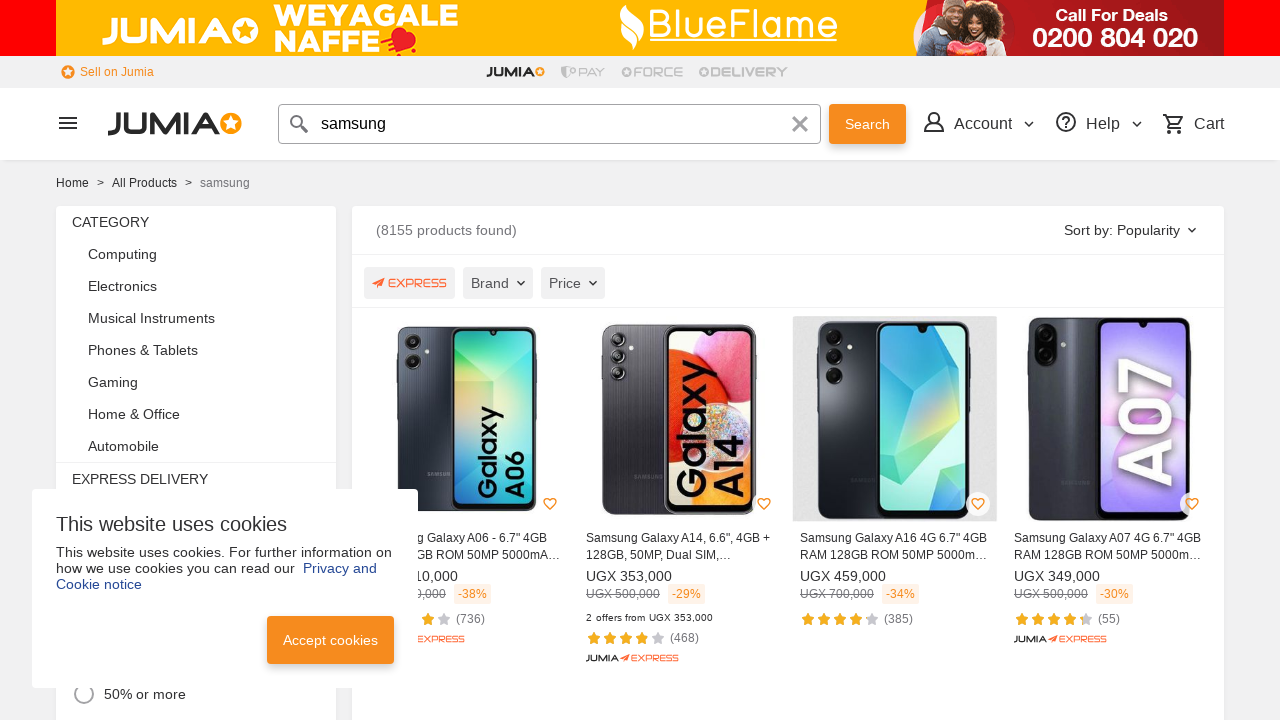

Product articles are displayed on the search results page
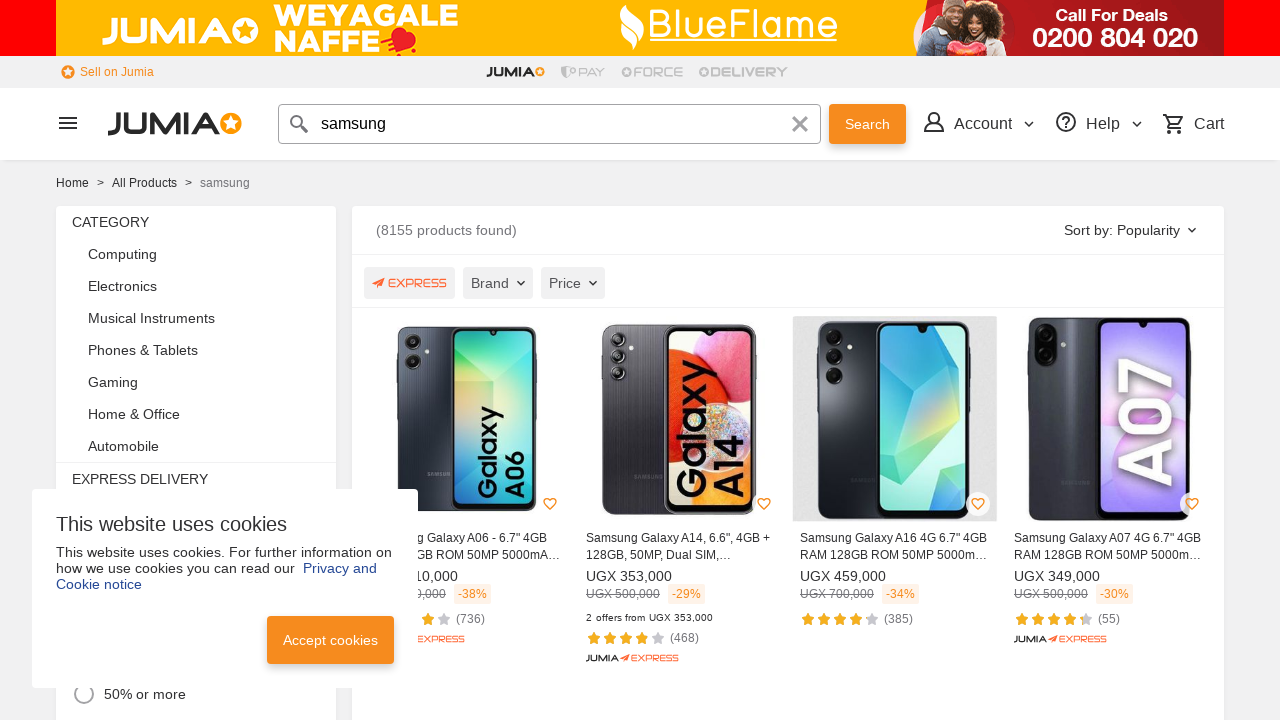

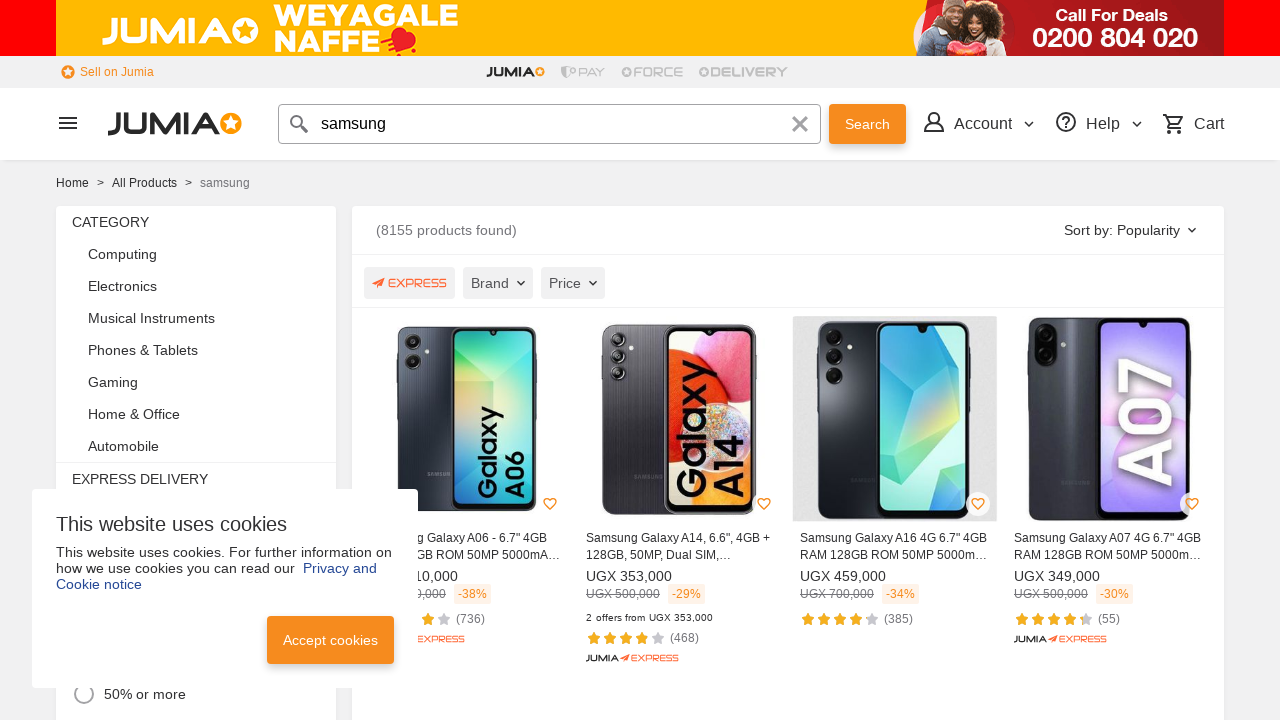